Clicks the footer About link and verifies navigation to the About section

Starting URL: http://synthesis-workshop.com.s3-website-us-east-1.amazonaws.com/

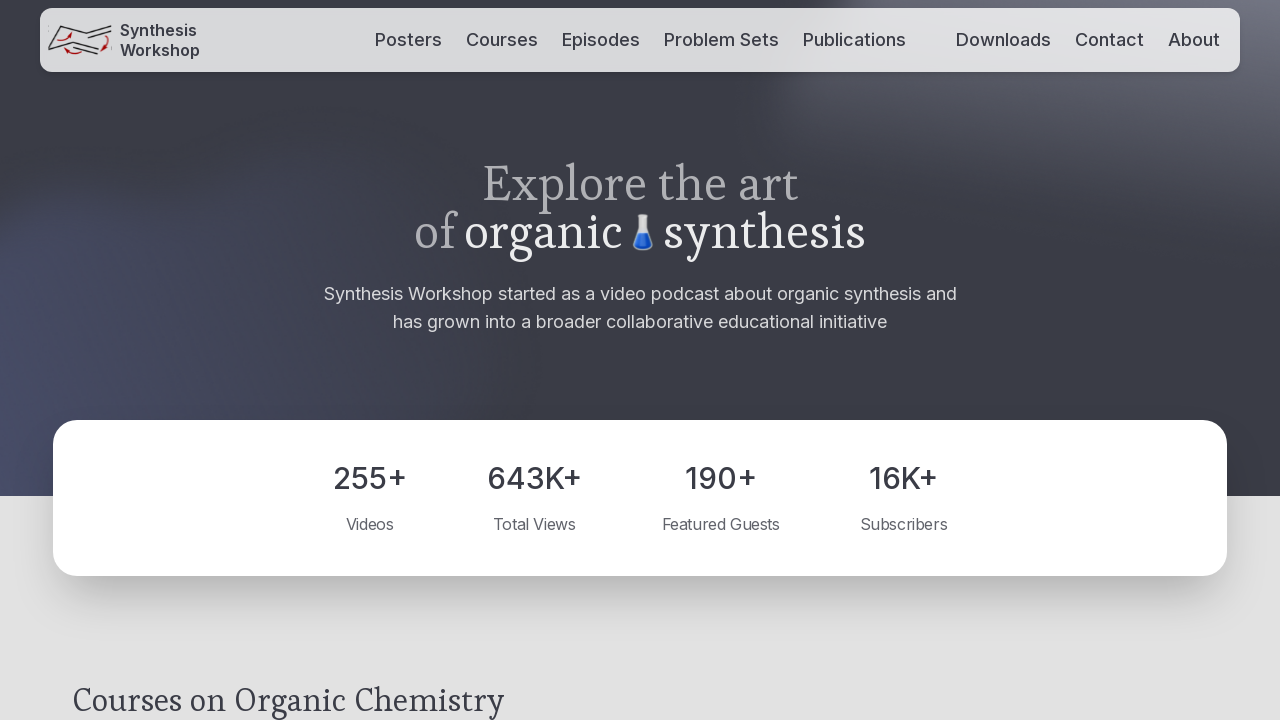

Clicked About link in footer at (848, 550) on internal:role=contentinfo >> internal:role=link[name="About"i]
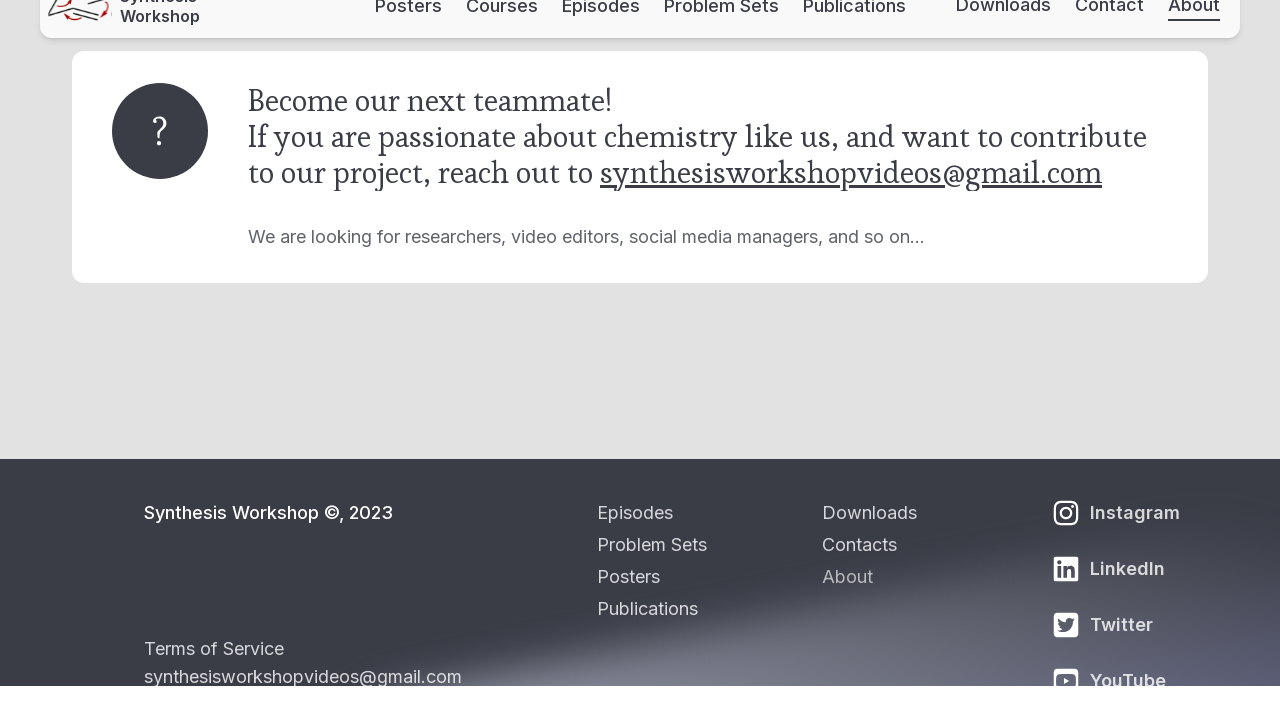

Navigation to About section URL verified
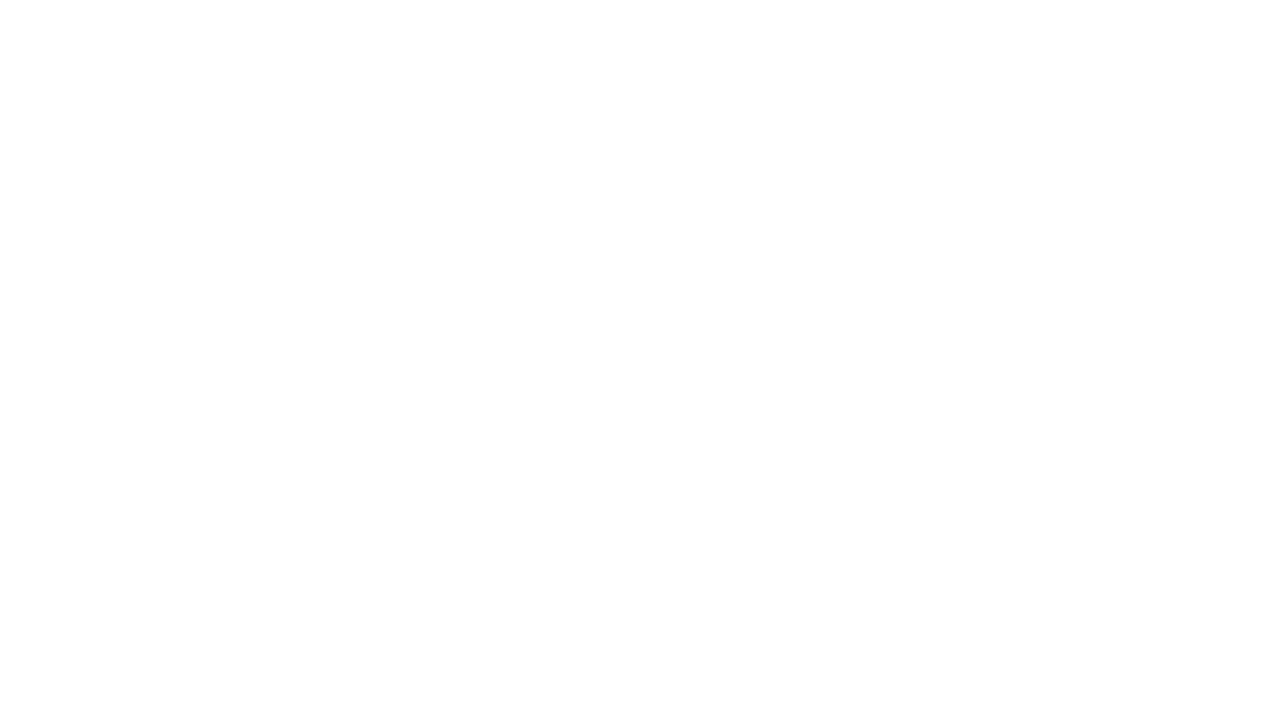

About us heading is visible
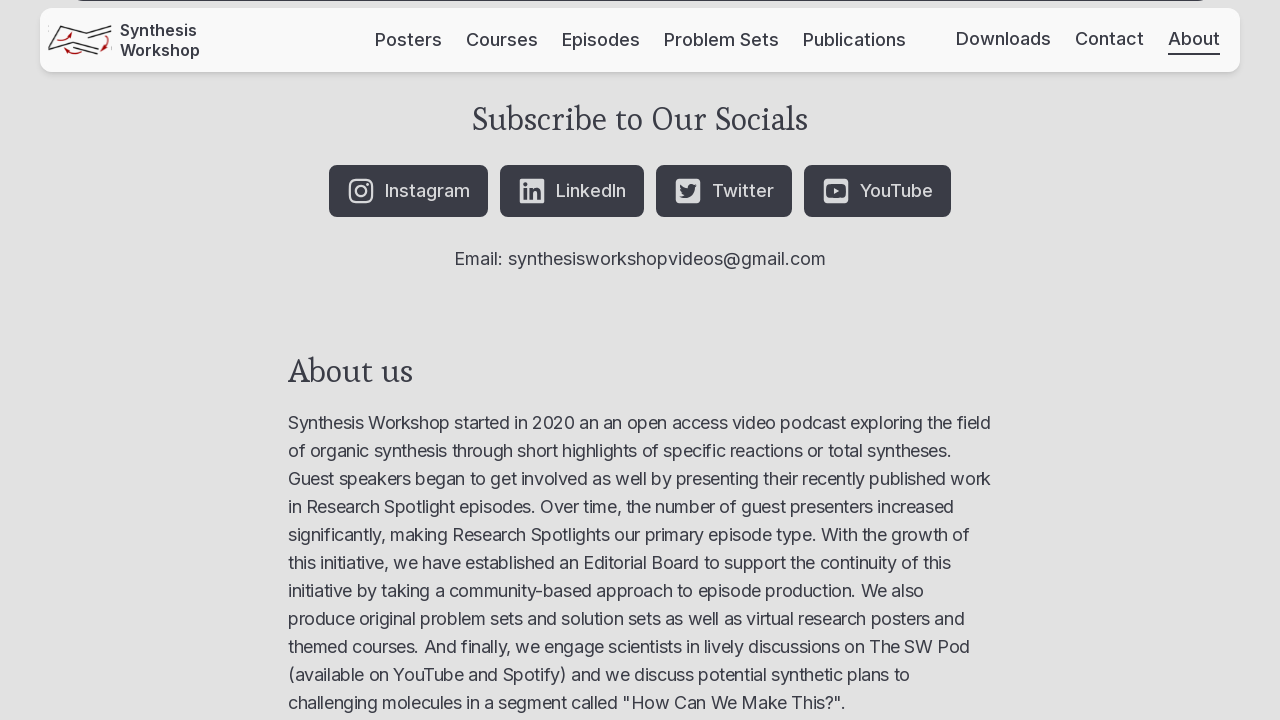

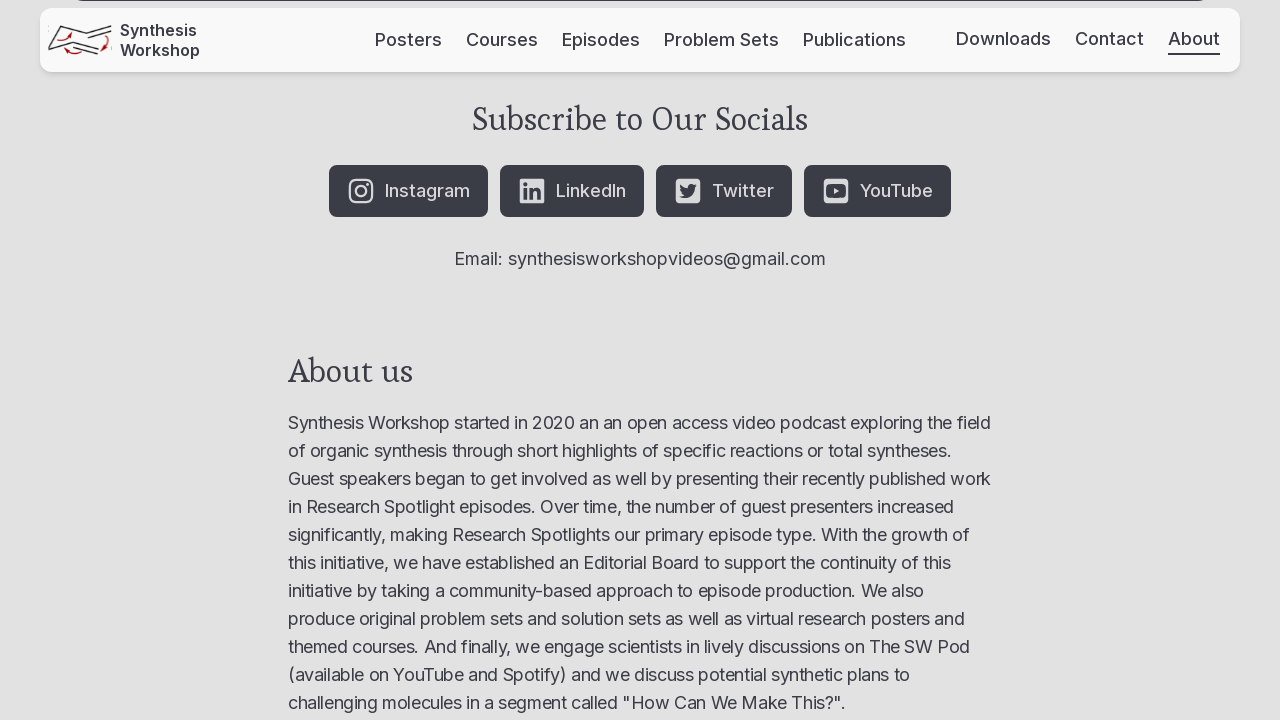